Tests form submission by filling multiple text fields including name, email, and addresses, then submitting the form

Starting URL: https://demoqa.com/text-box

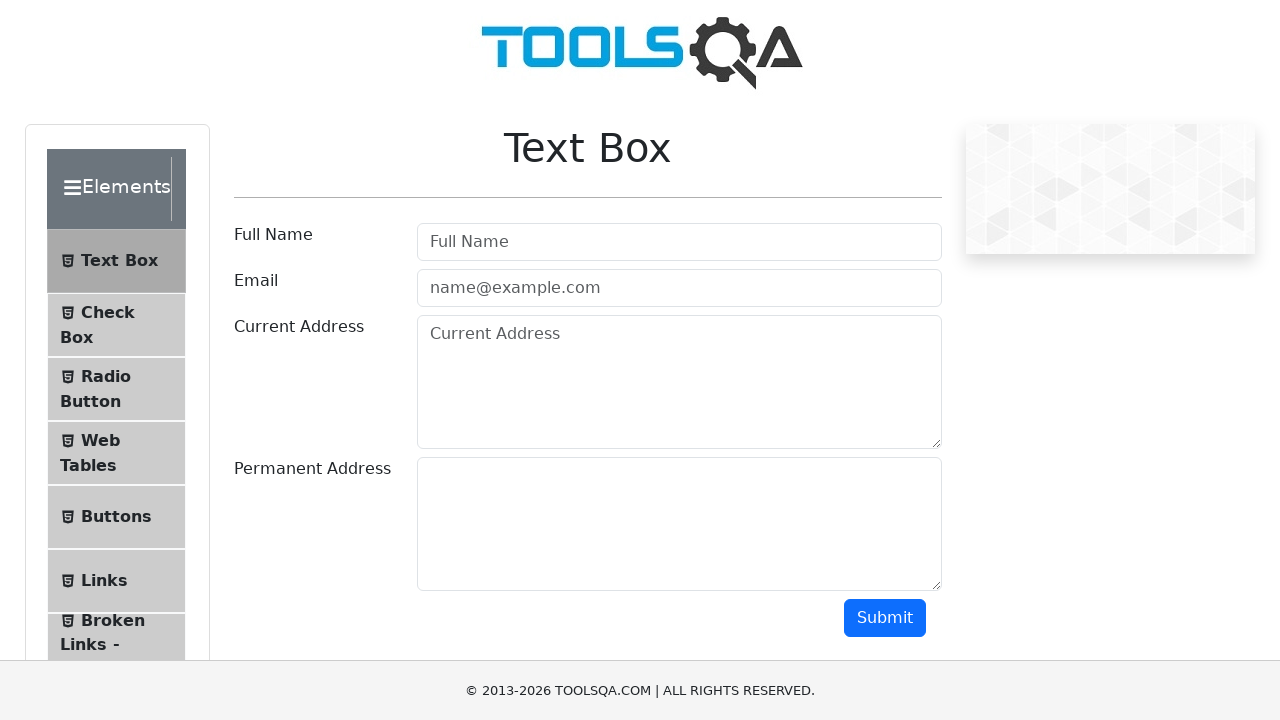

Filled userName field with 'John Smith' on #userName
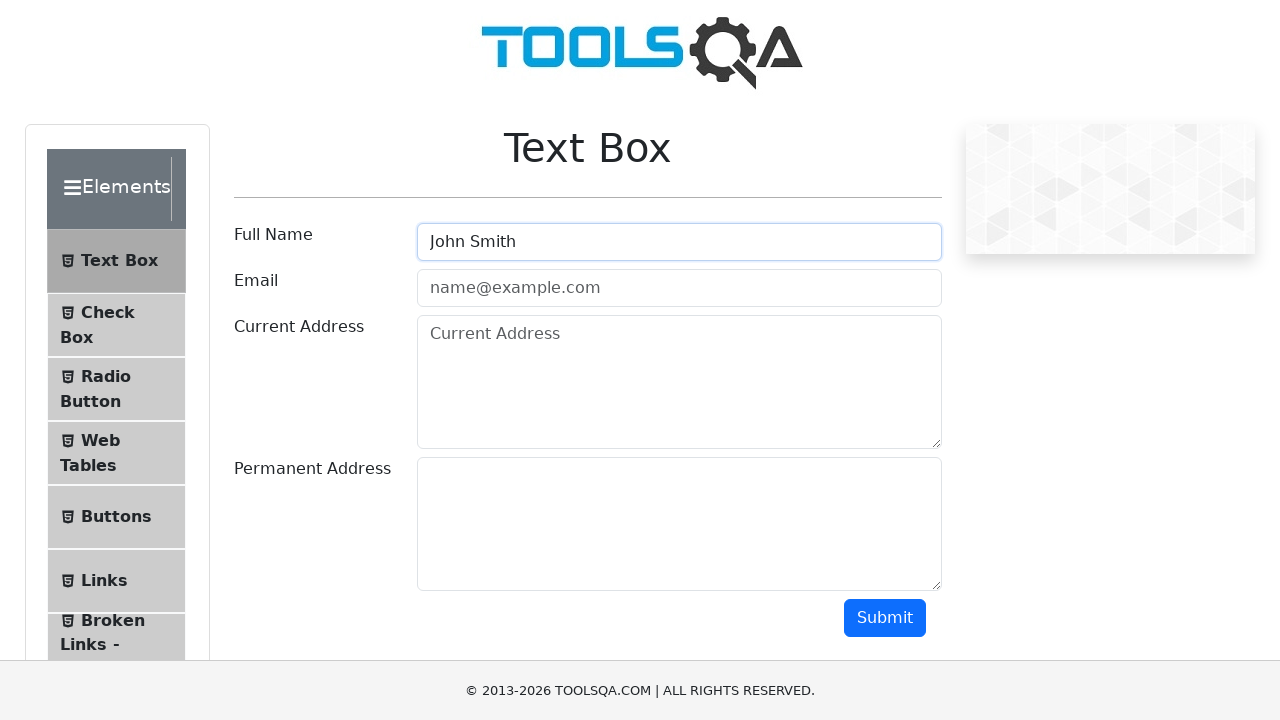

Filled email field with 'johnsmith@example.com' on input[type='email']
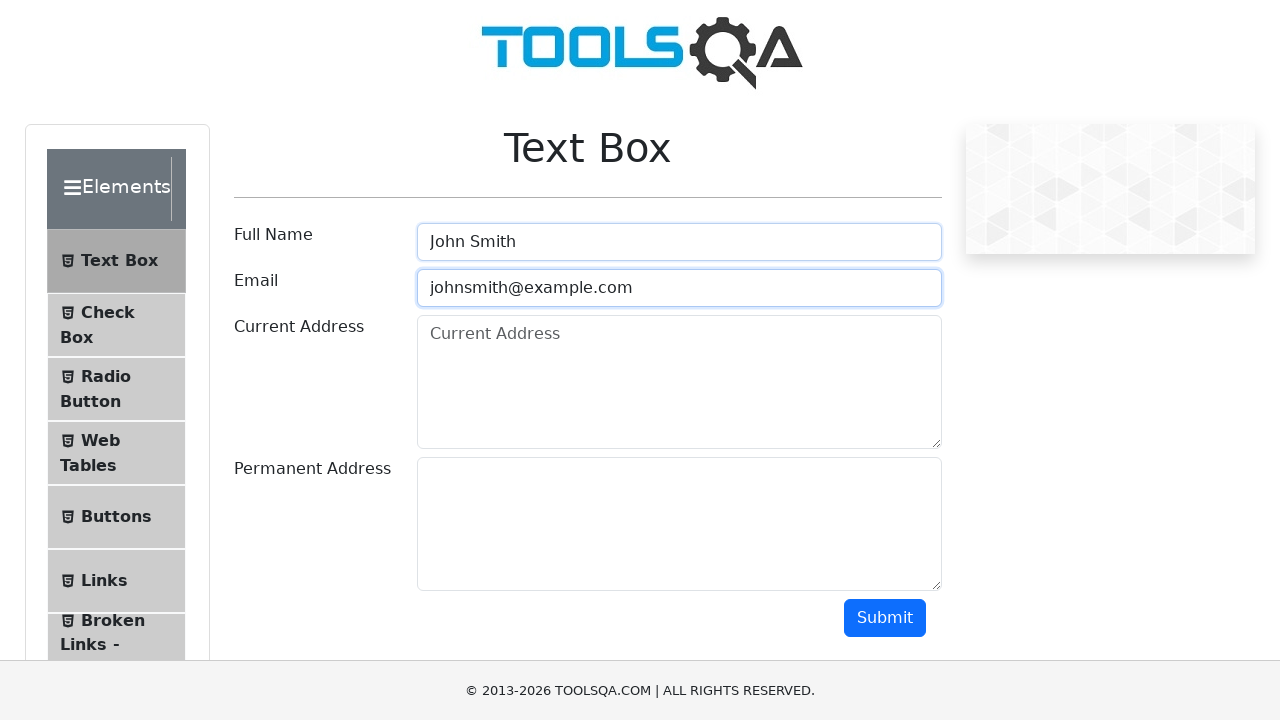

Filled currentAddress field with '123 Main Street' on #currentAddress
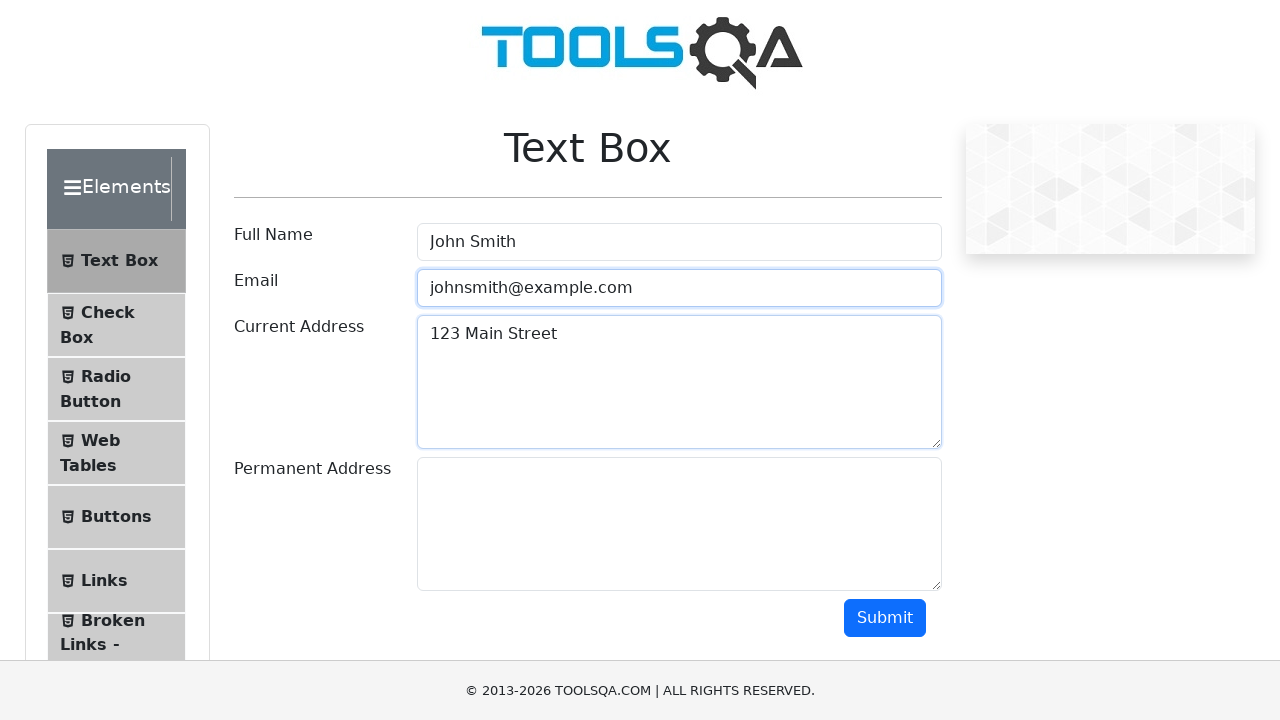

Filled permanentAddress field with '456 Oak Avenue' on #permanentAddress
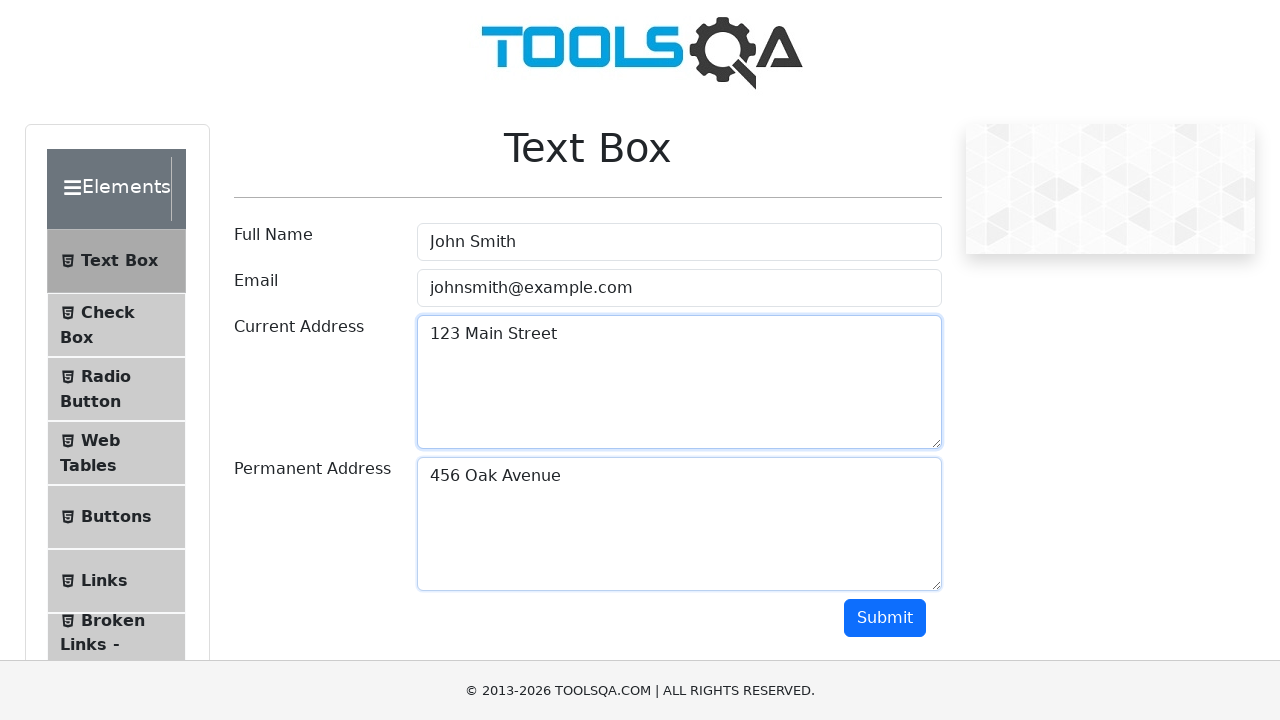

Scrolled Submit button into view
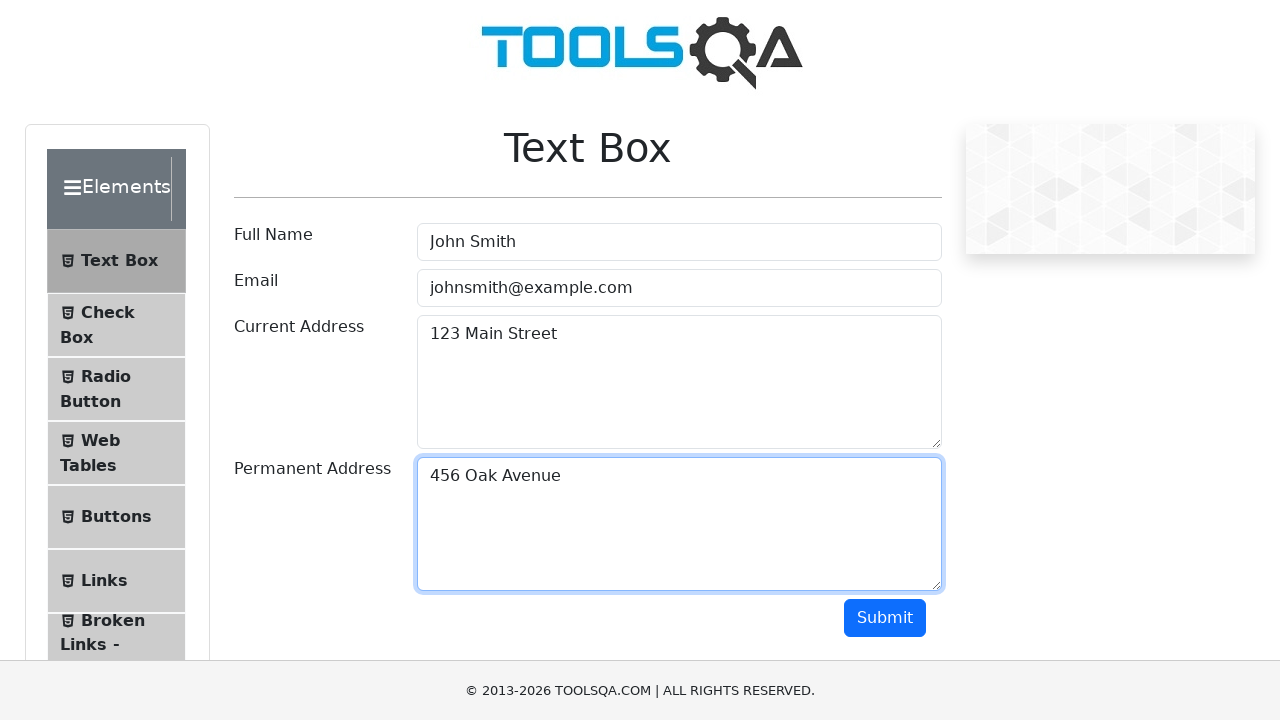

Clicked Submit button to submit form at (885, 618) on text=Submit
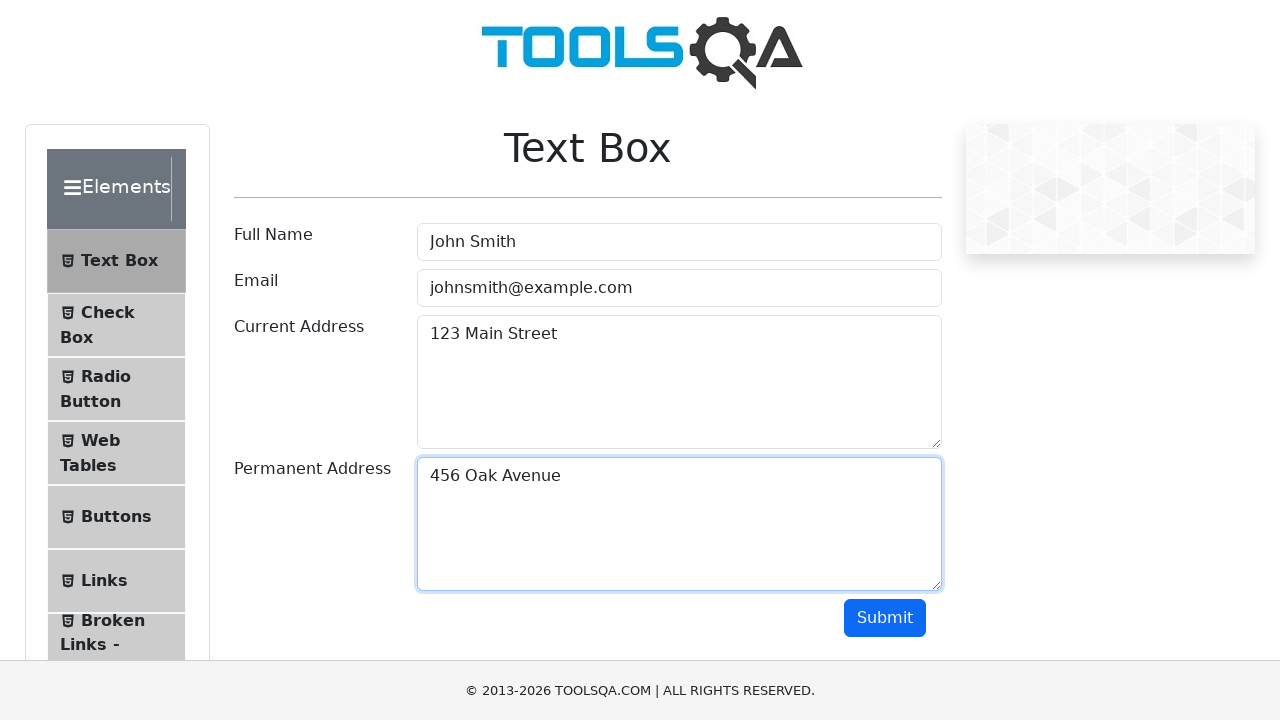

Form submission results appeared in output section
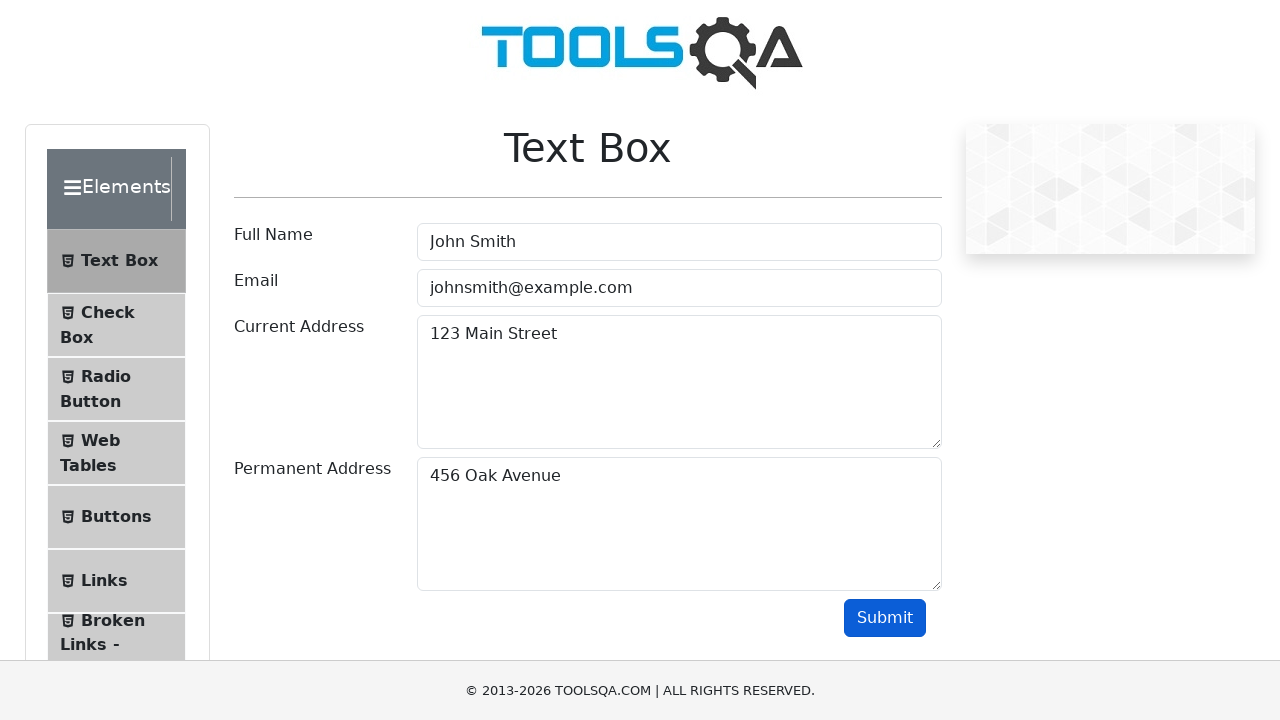

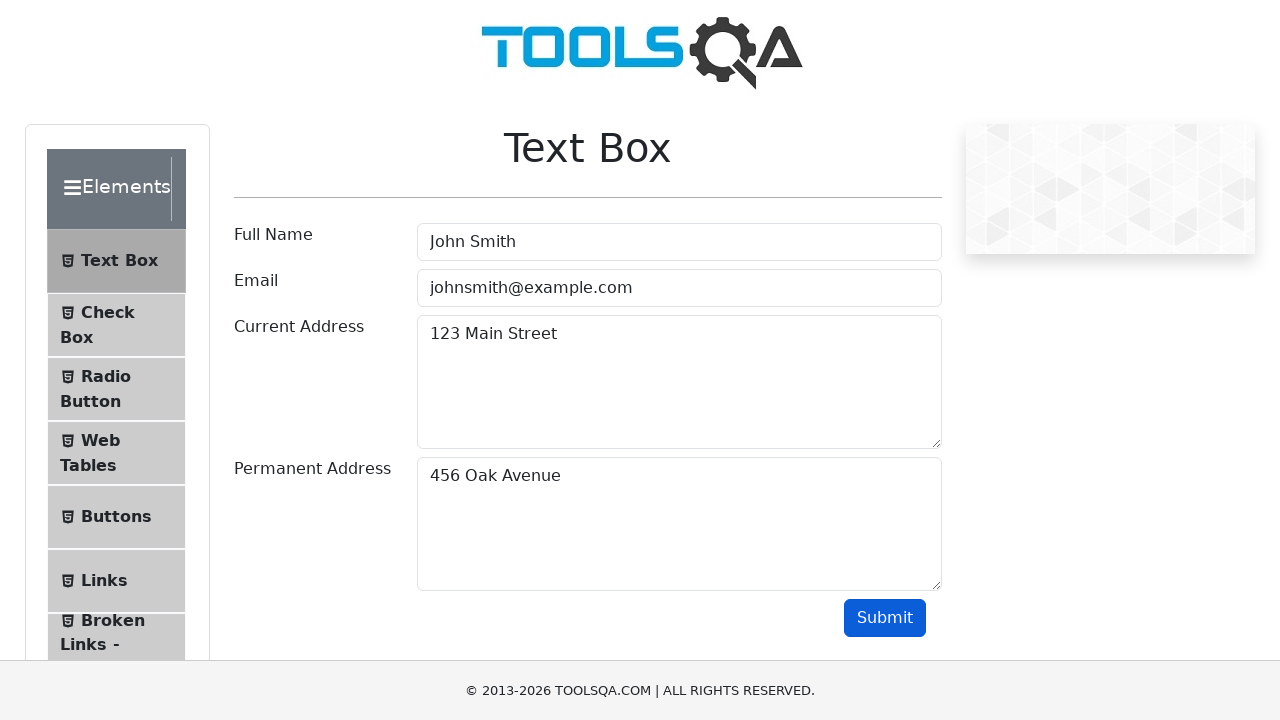